Tests tooltip functionality by hovering over an input field and verifying the tooltip content is displayed

Starting URL: https://automationfc.github.io/jquery-tooltip/

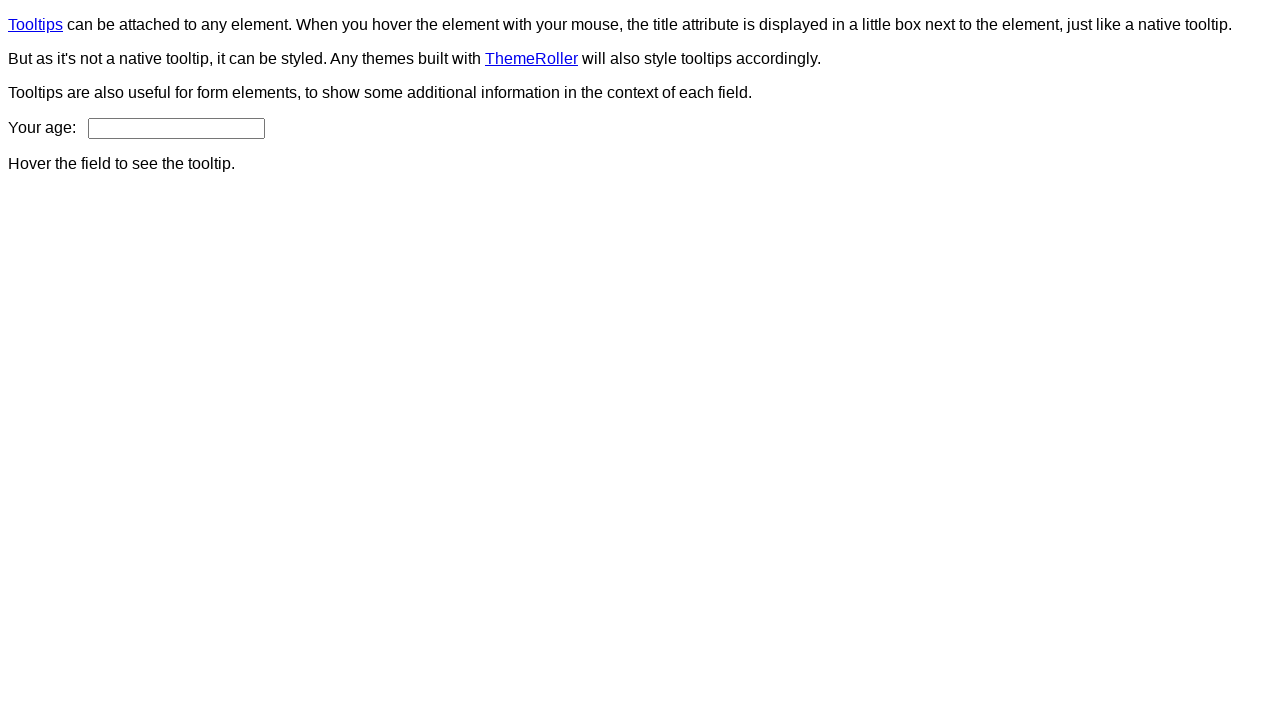

Hovered over age input field to trigger tooltip at (176, 128) on input#age
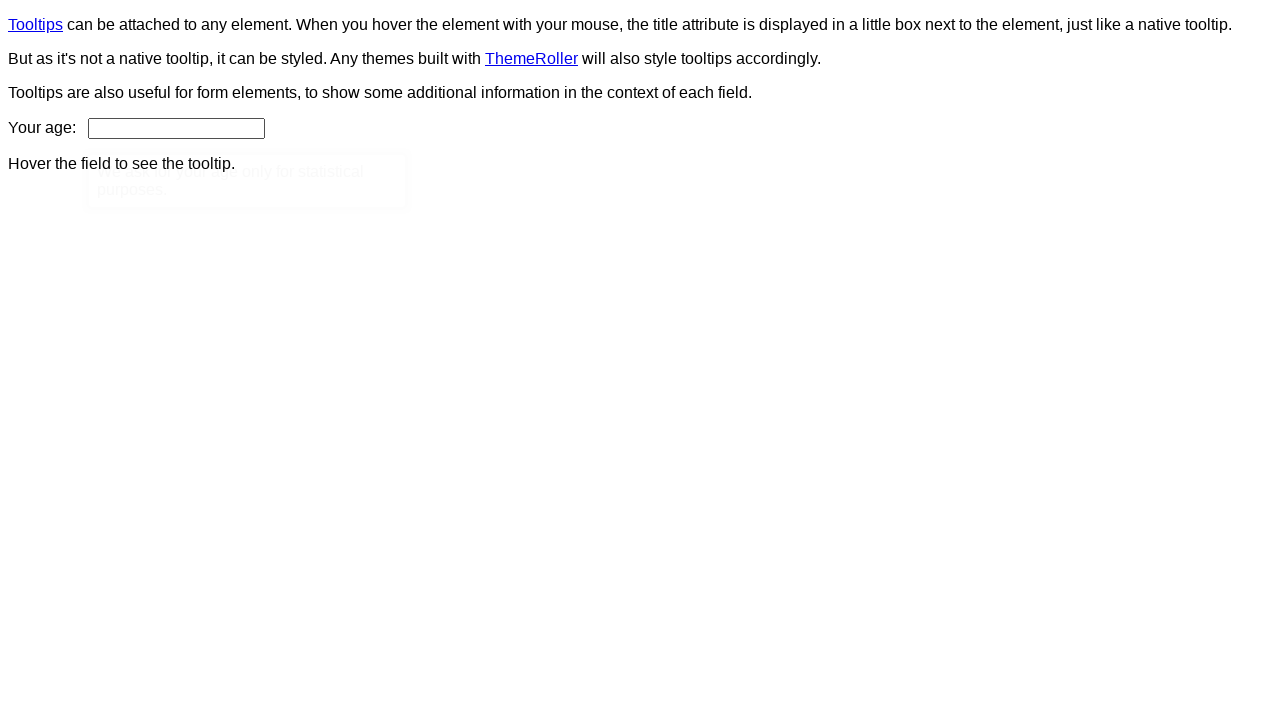

Waited 1 second for tooltip to appear
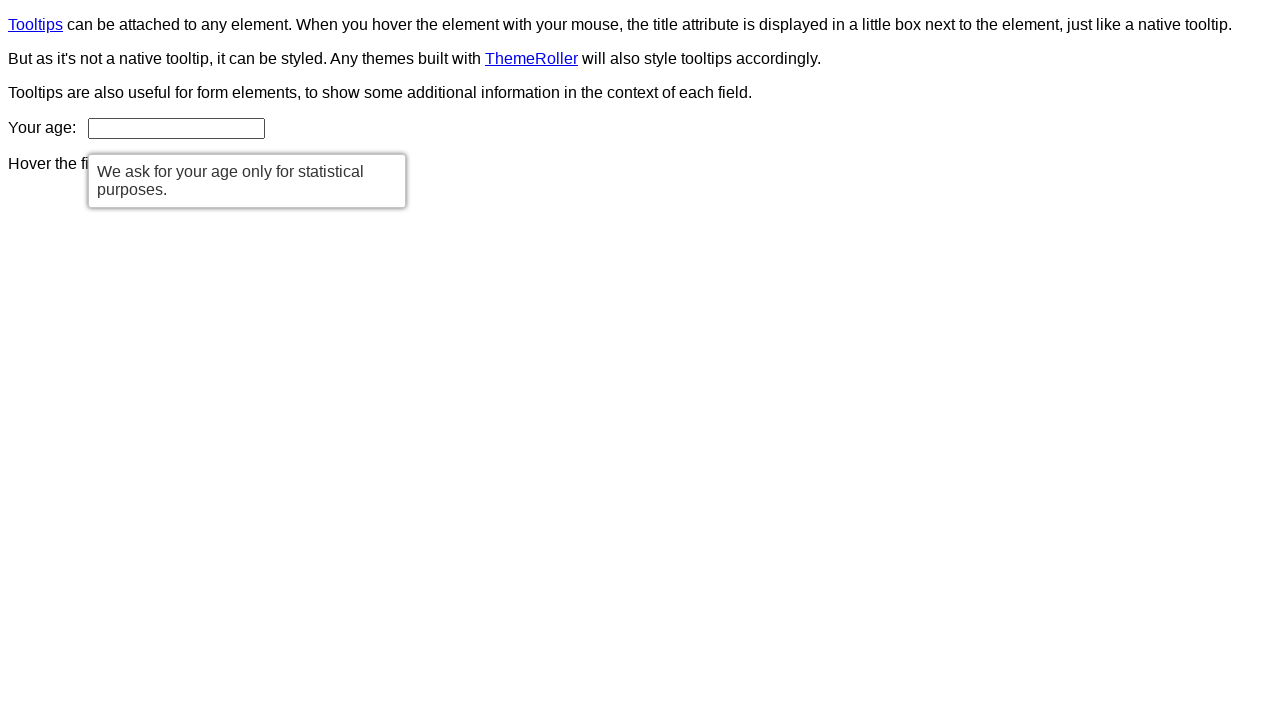

Tooltip content element loaded
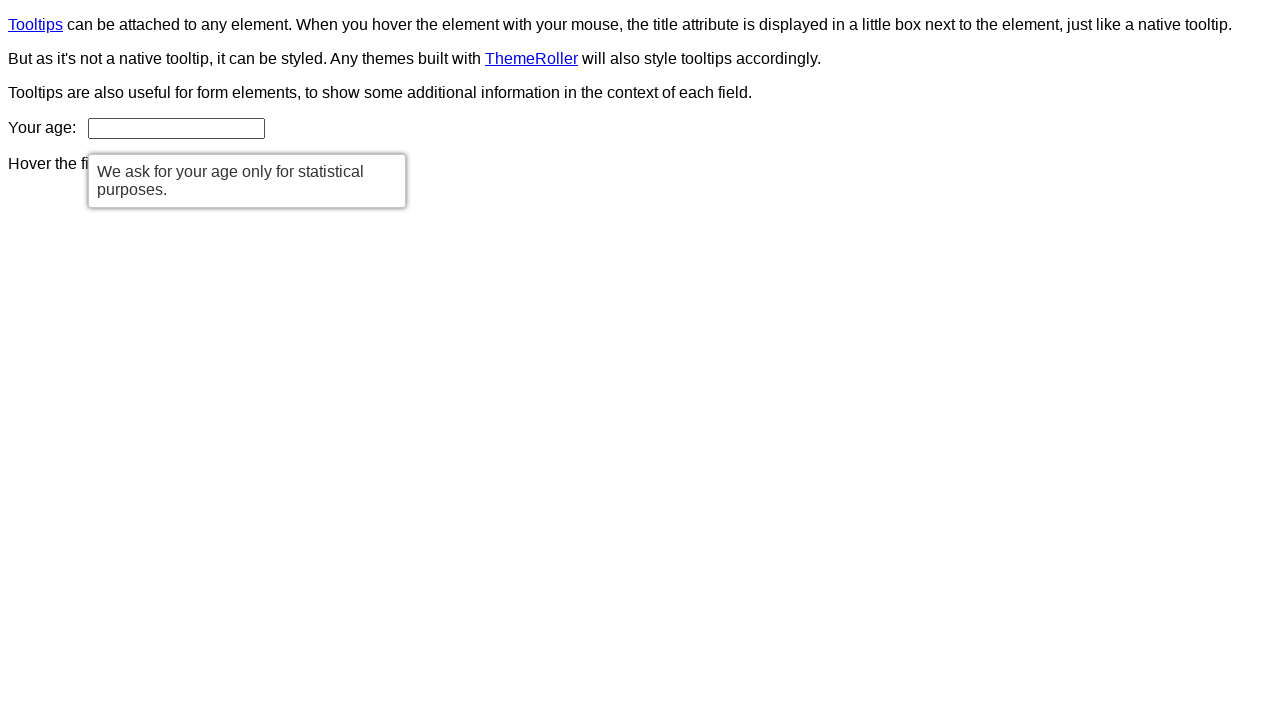

Verified tooltip content is visible
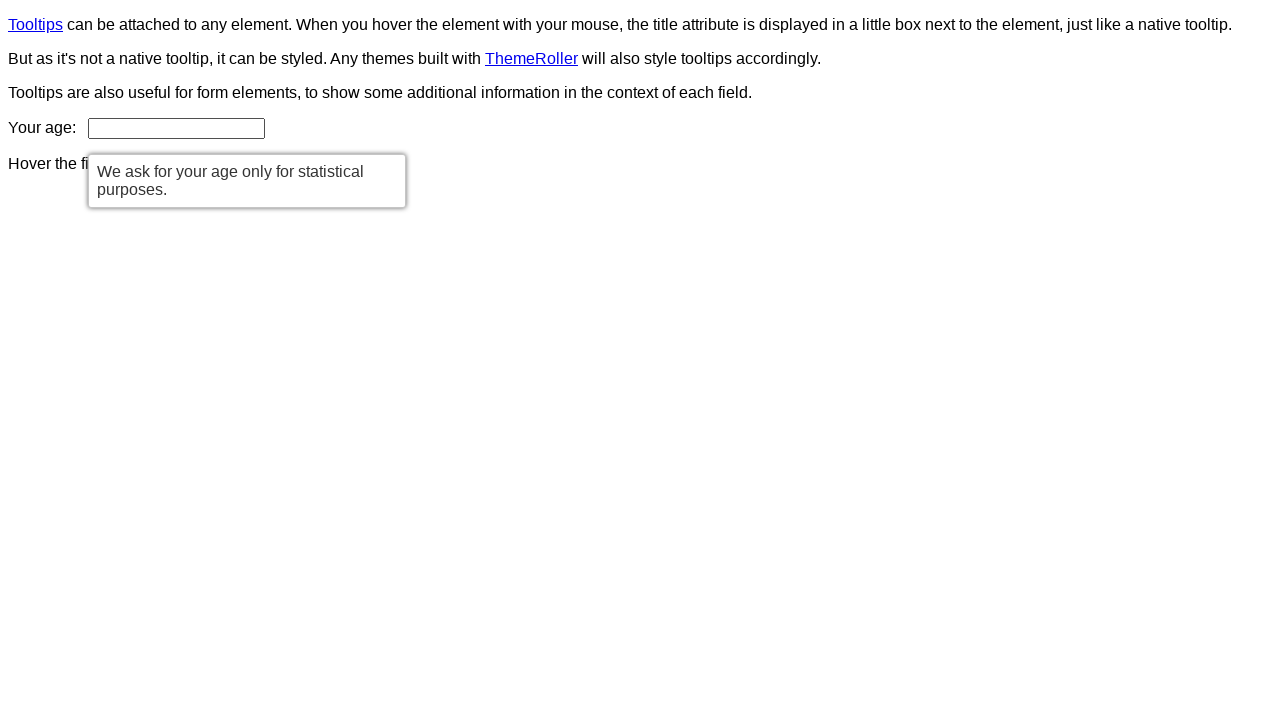

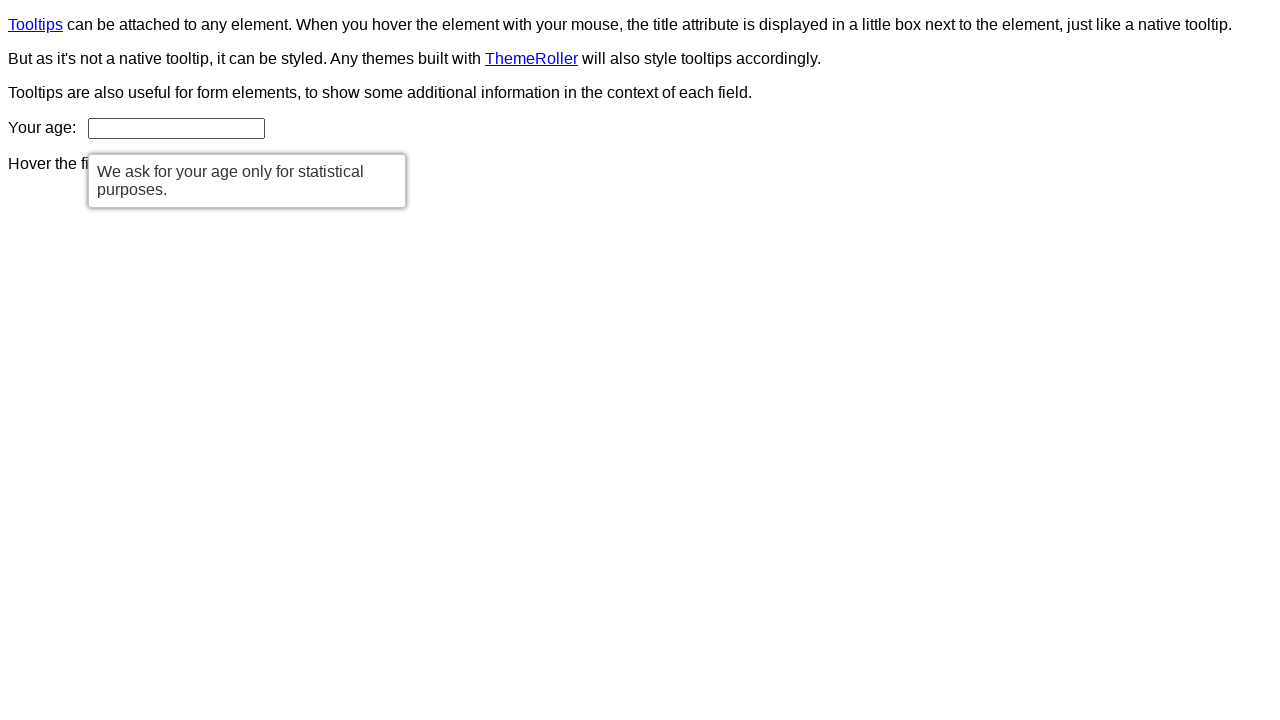